Tests multiple window handling by clicking a link that opens a new window, switching to the new window to verify its content, then switching back to the original window.

Starting URL: https://the-internet.herokuapp.com/windows

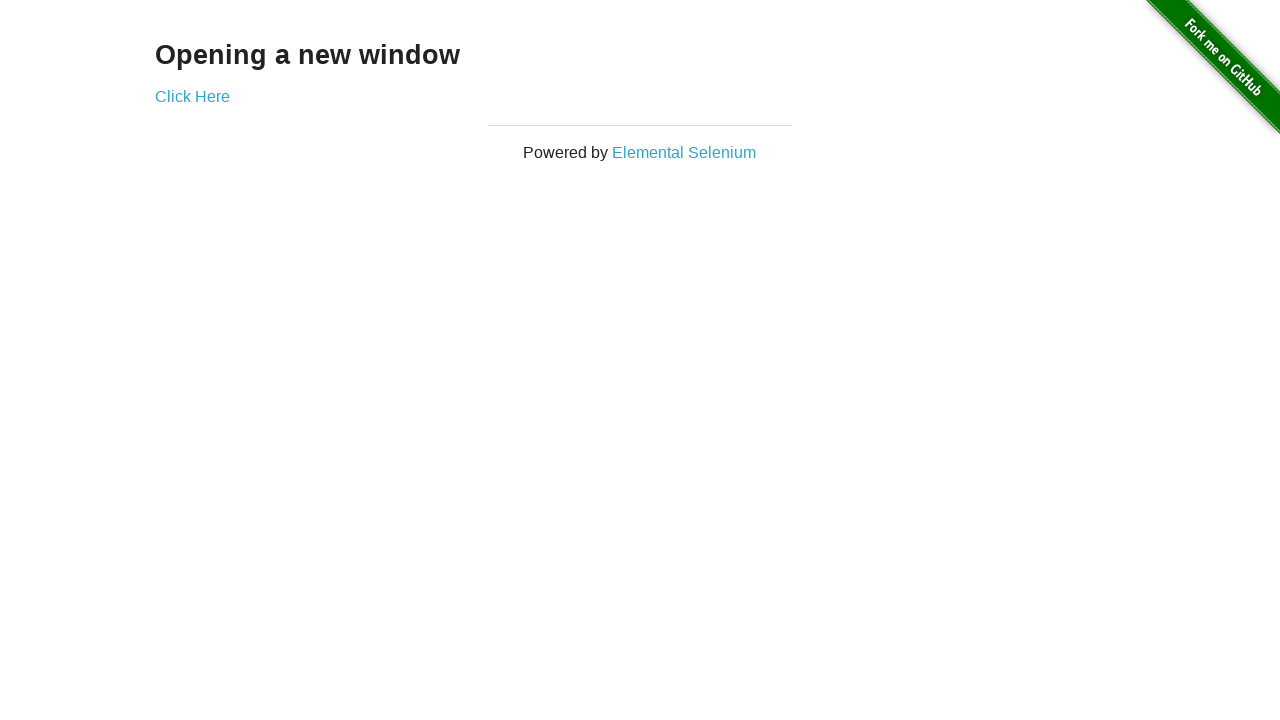

Clicked 'Click Here' link to open a new window at (192, 96) on text=Click Here
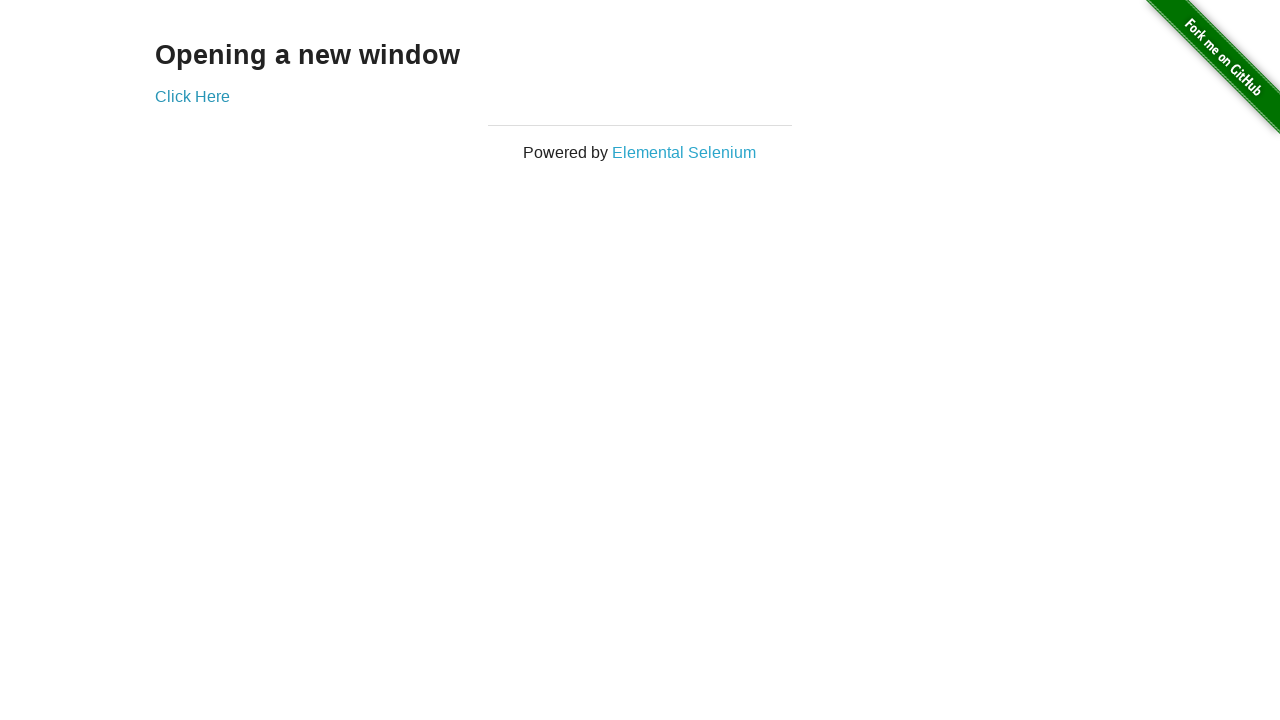

Captured the new window that was opened
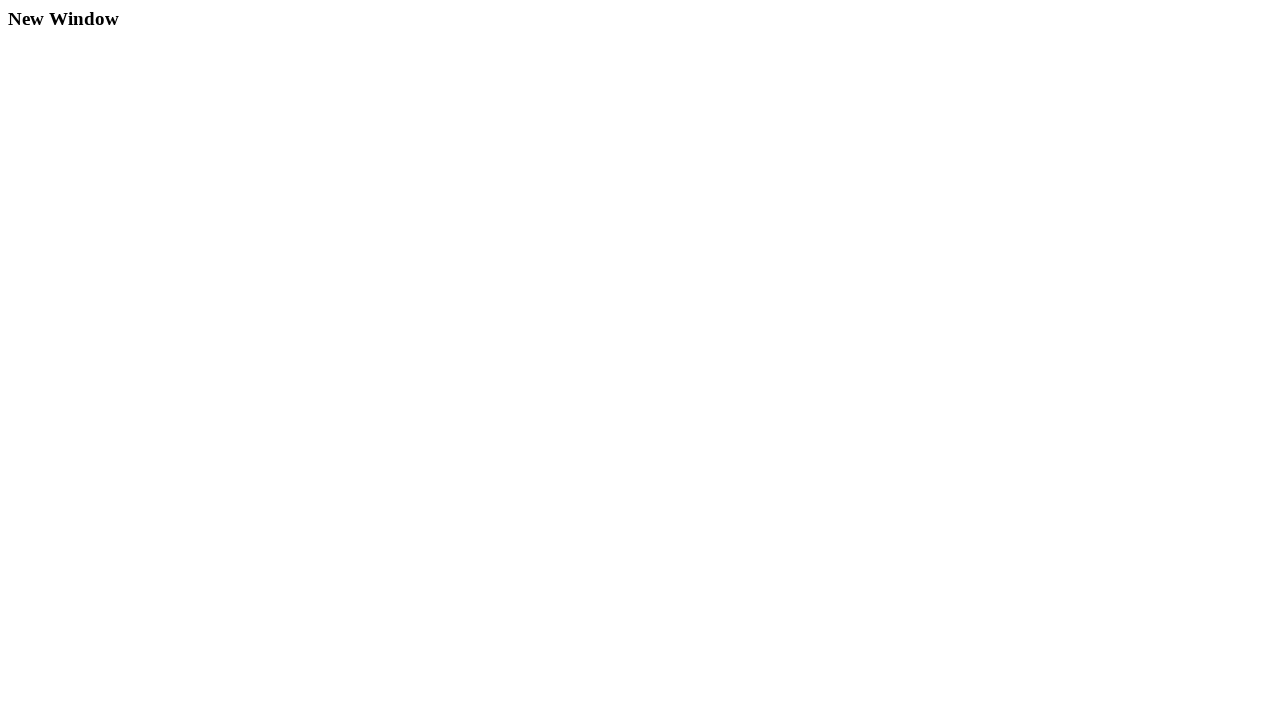

New window finished loading
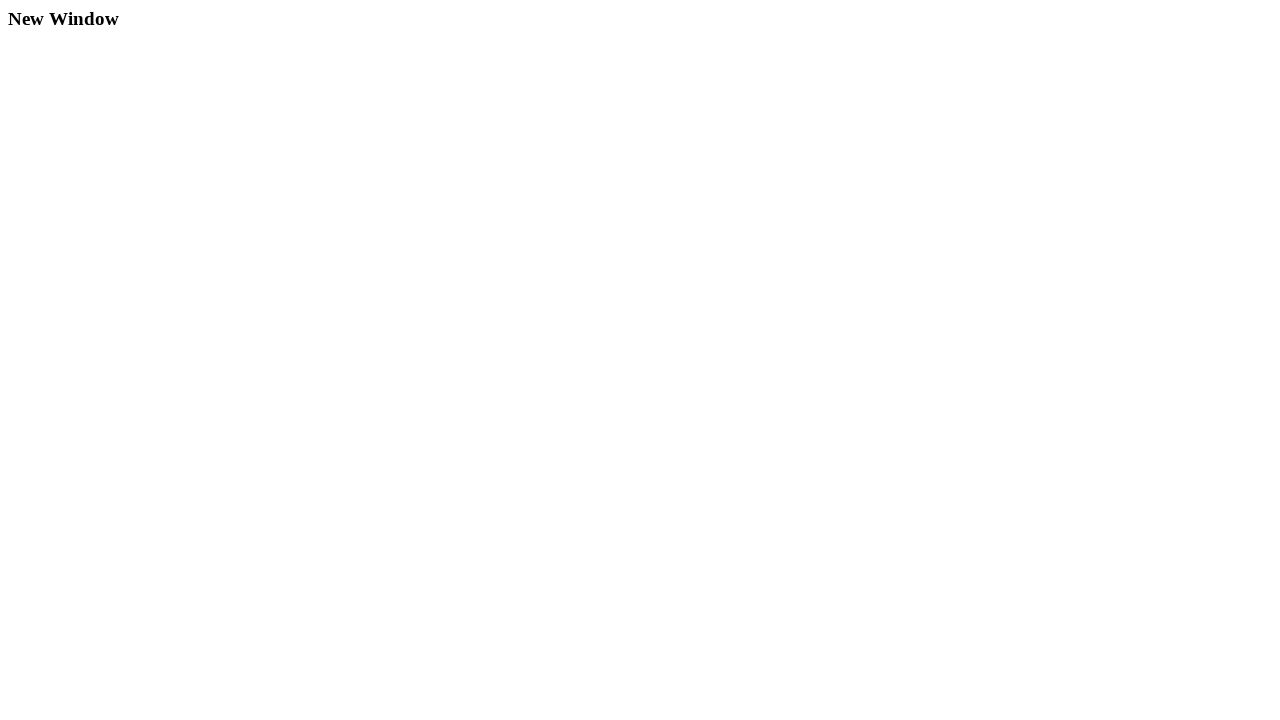

Retrieved heading text from new window: 'New Window'
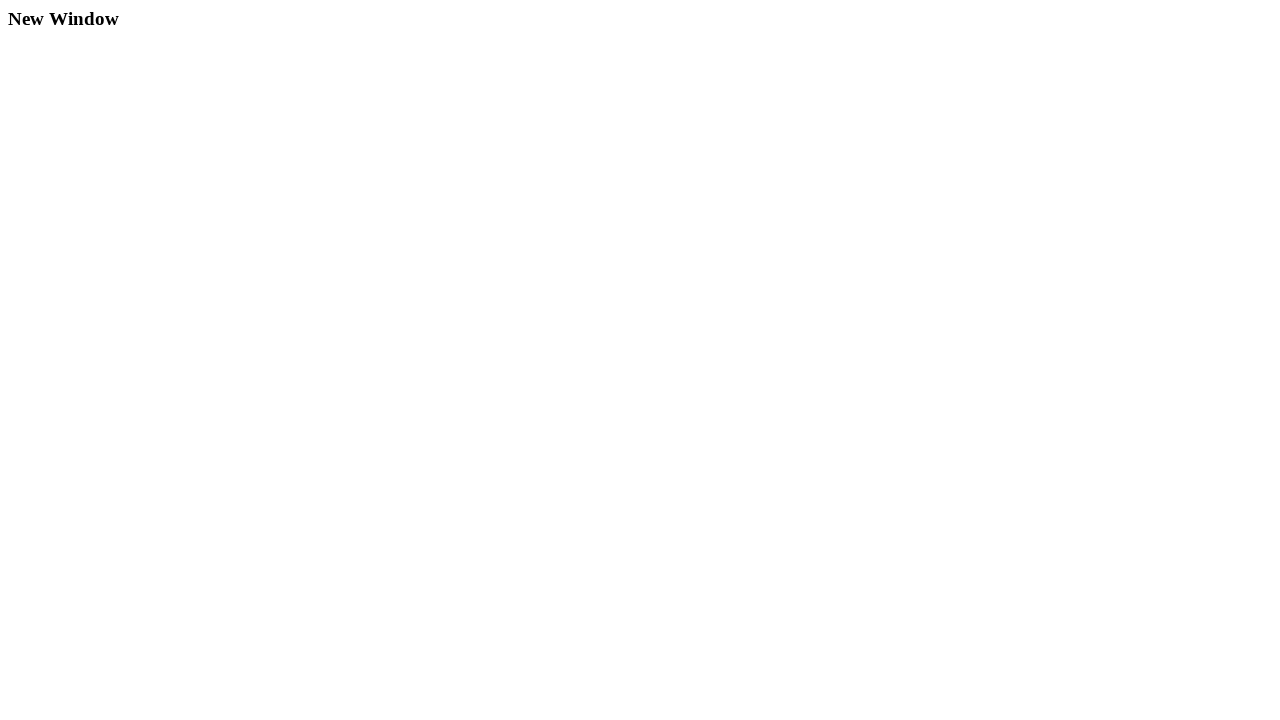

Switched focus back to the original window
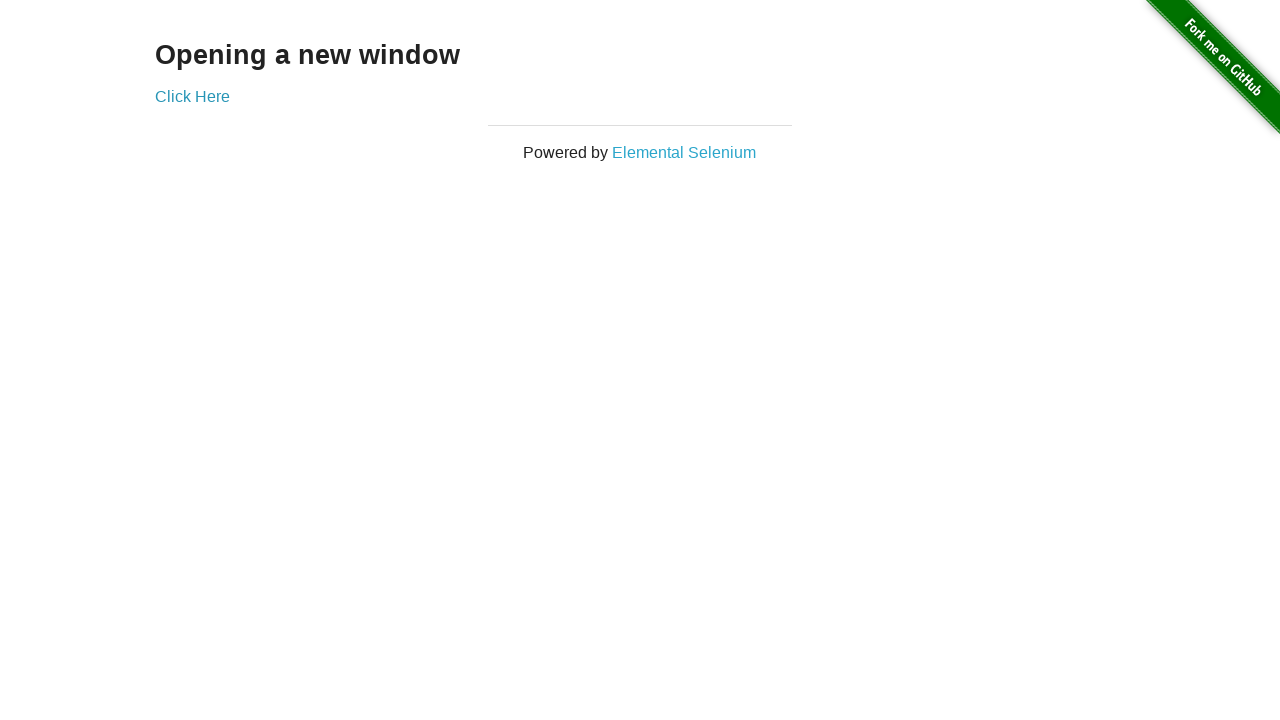

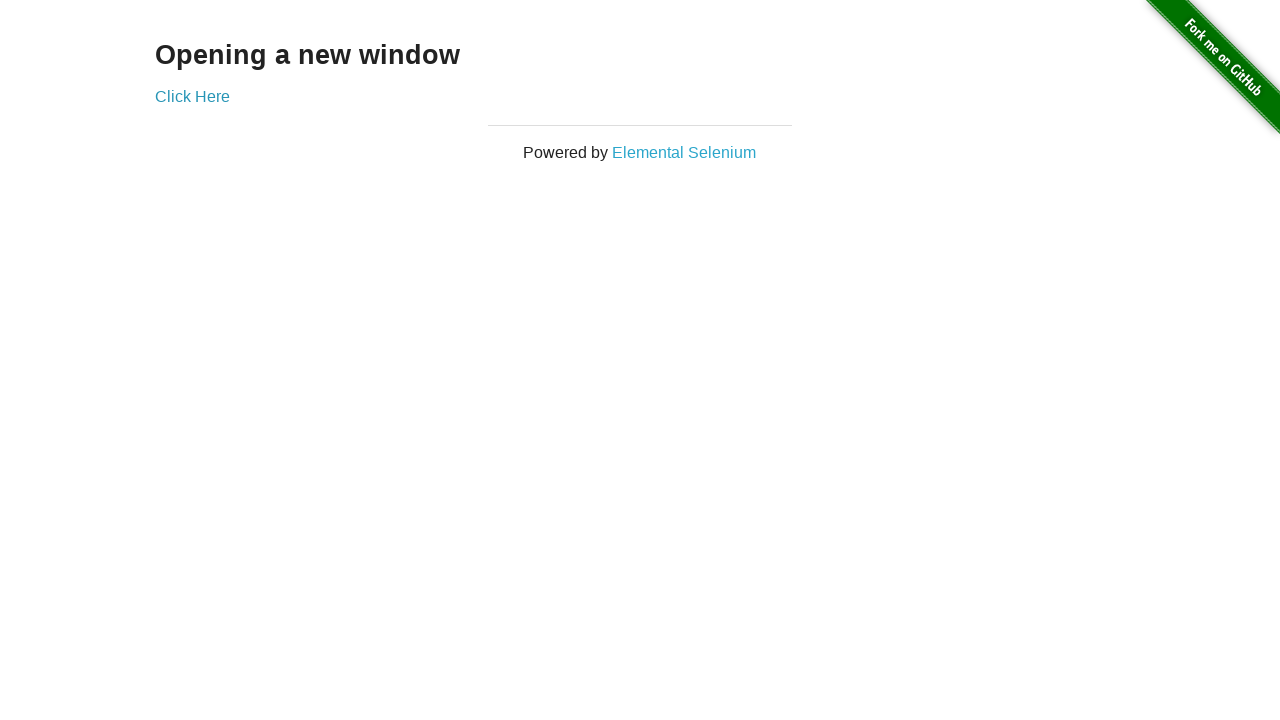